Tests closing a modal advertisement popup on the Heroku test application's entry ad page by clicking the Close button.

Starting URL: http://the-internet.herokuapp.com/entry_ad

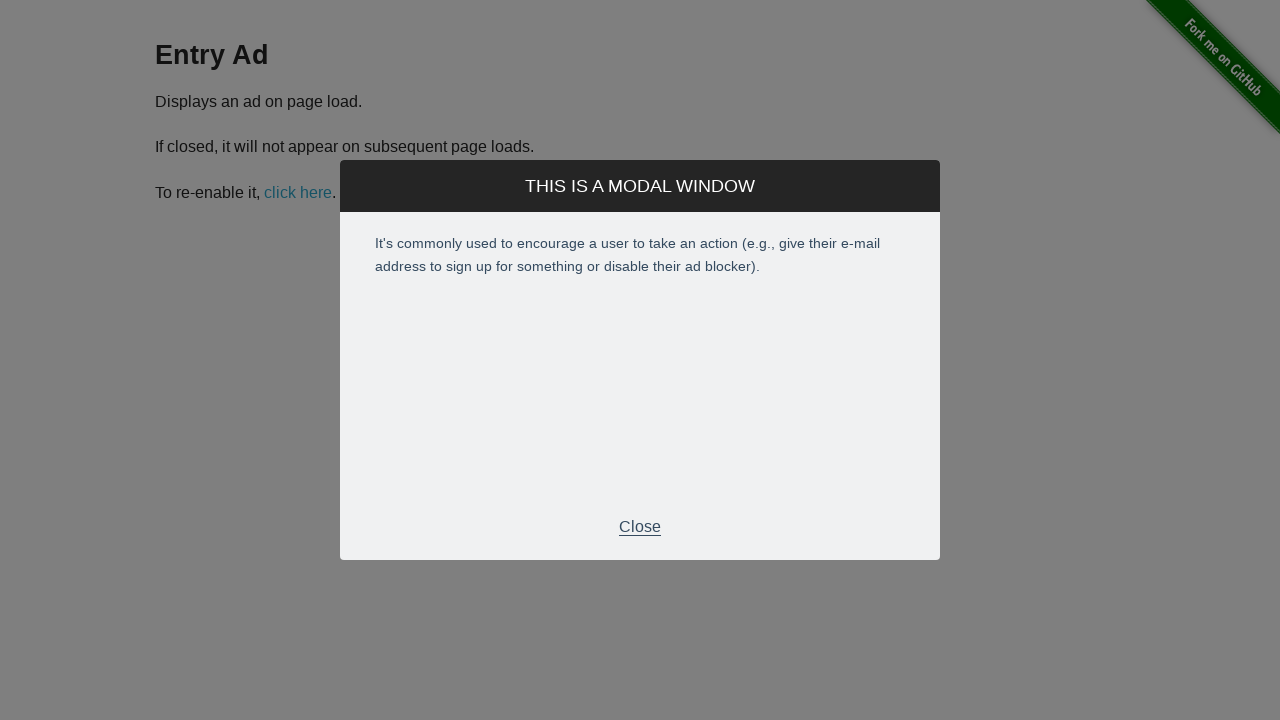

Entry ad modal appeared and became visible
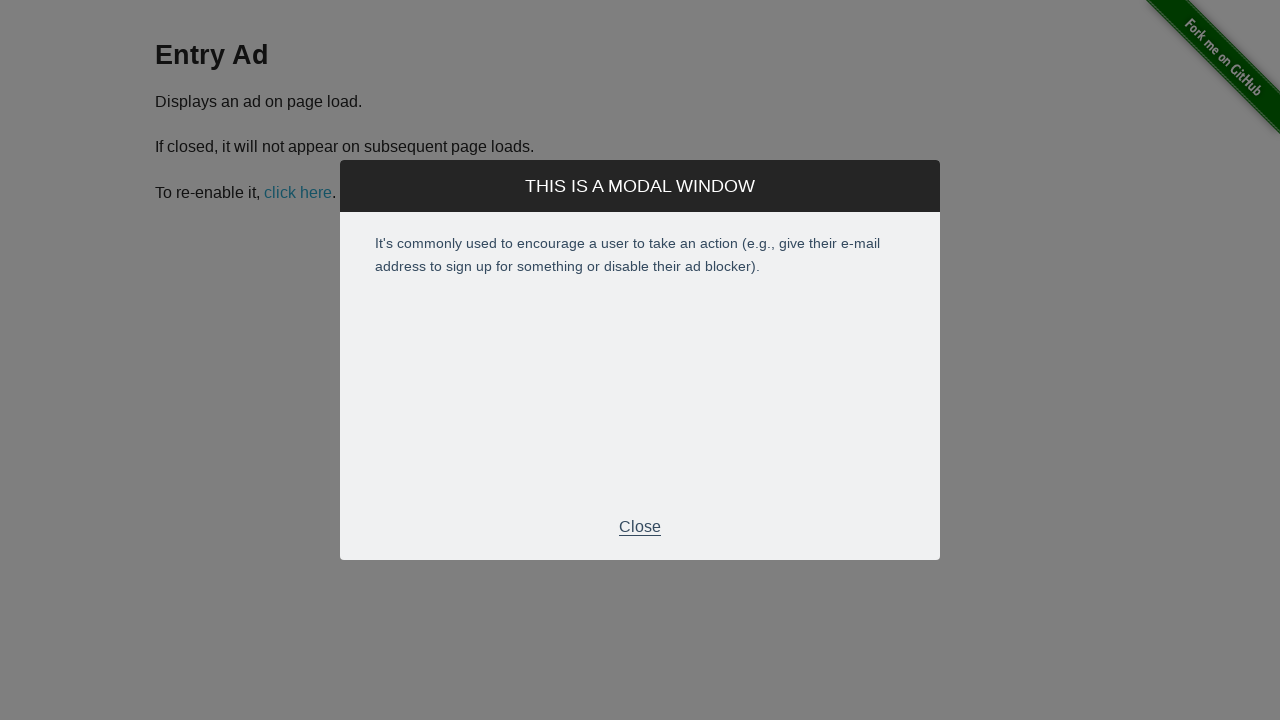

Clicked the Close button to dismiss the modal at (640, 527) on xpath=//div[@id='modal']//p[text()='Close']
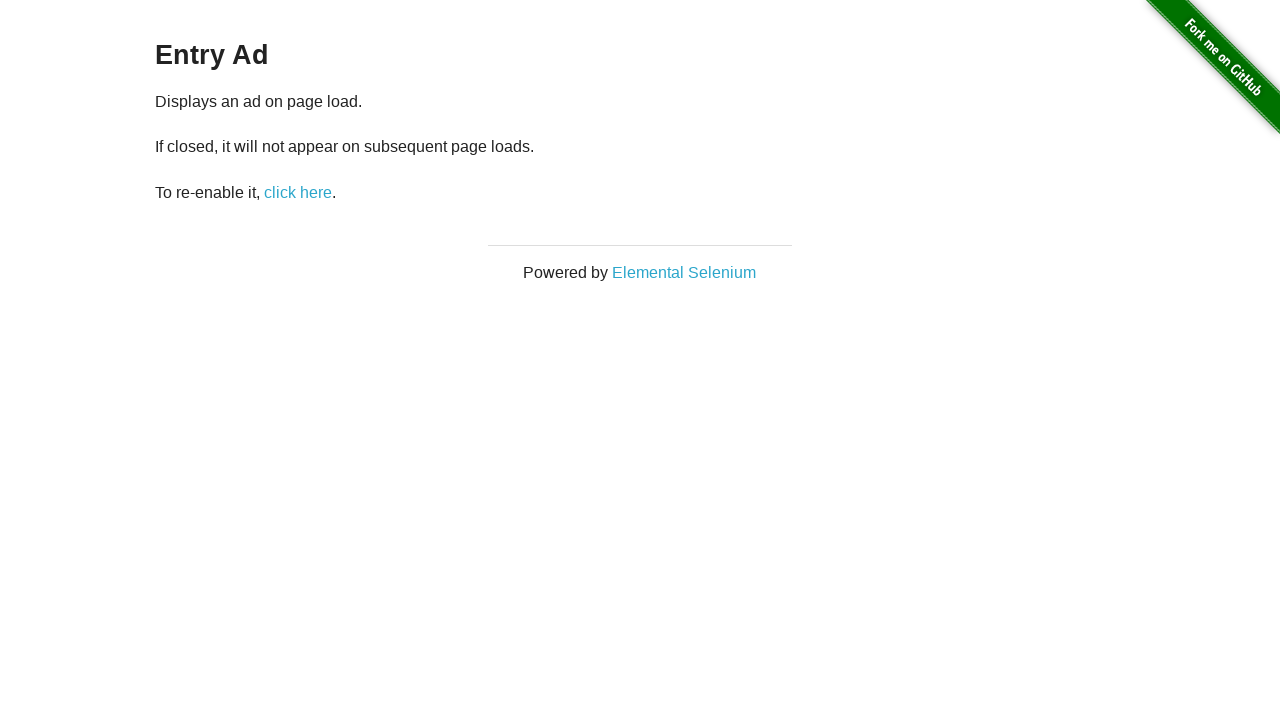

Modal advertisement successfully closed and is no longer visible
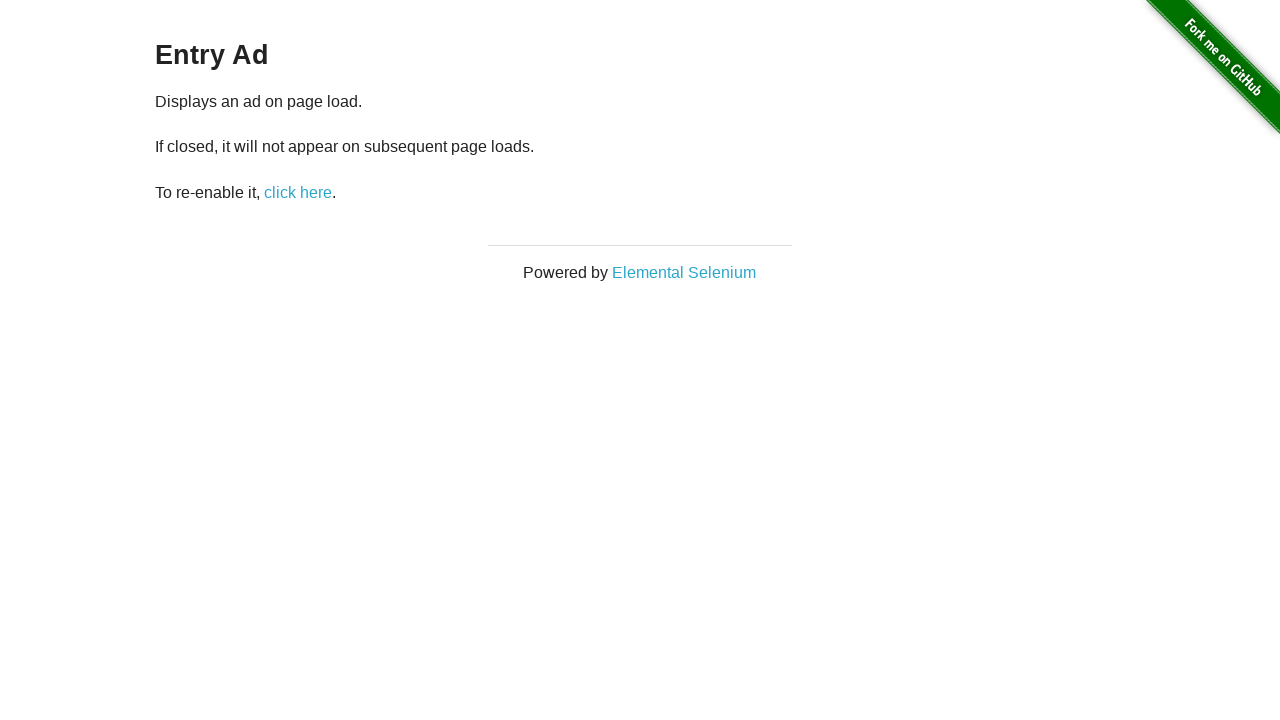

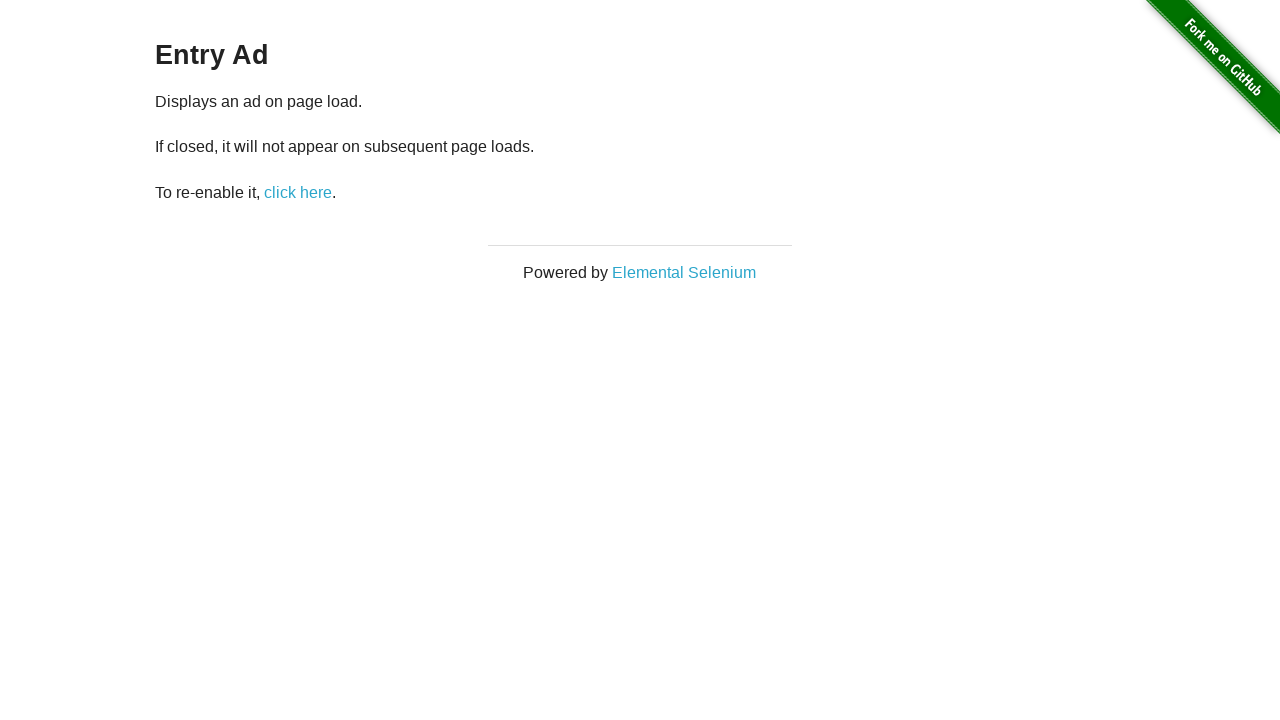